Selects a radio button option on a Google Form and submits the form response.

Starting URL: https://docs.google.com/forms/d/e/1FAIpQLSeZ6-aP0rMCnhEreGn8aTqQ0AispJZU_ucSm97HXrz_8j3wcg/viewform

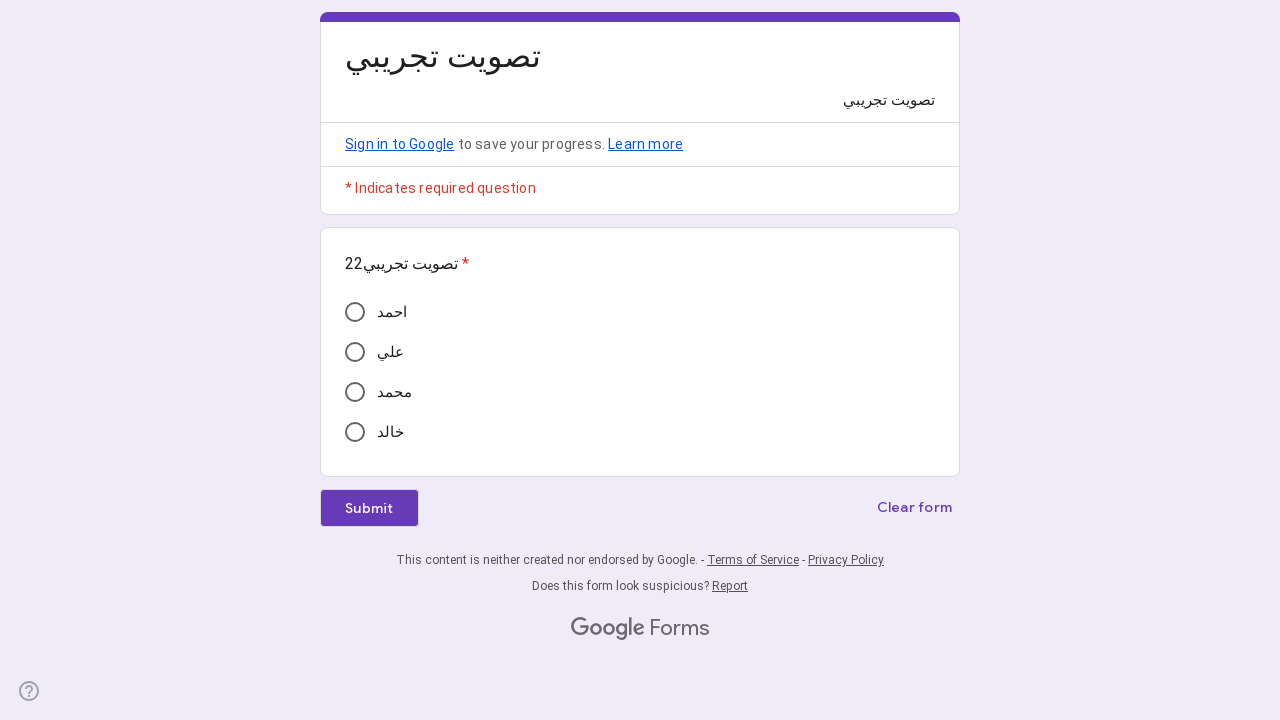

Selected radio button option 'محمد' at (355, 392) on internal:label="\u0645\u062d\u0645\u062f"i
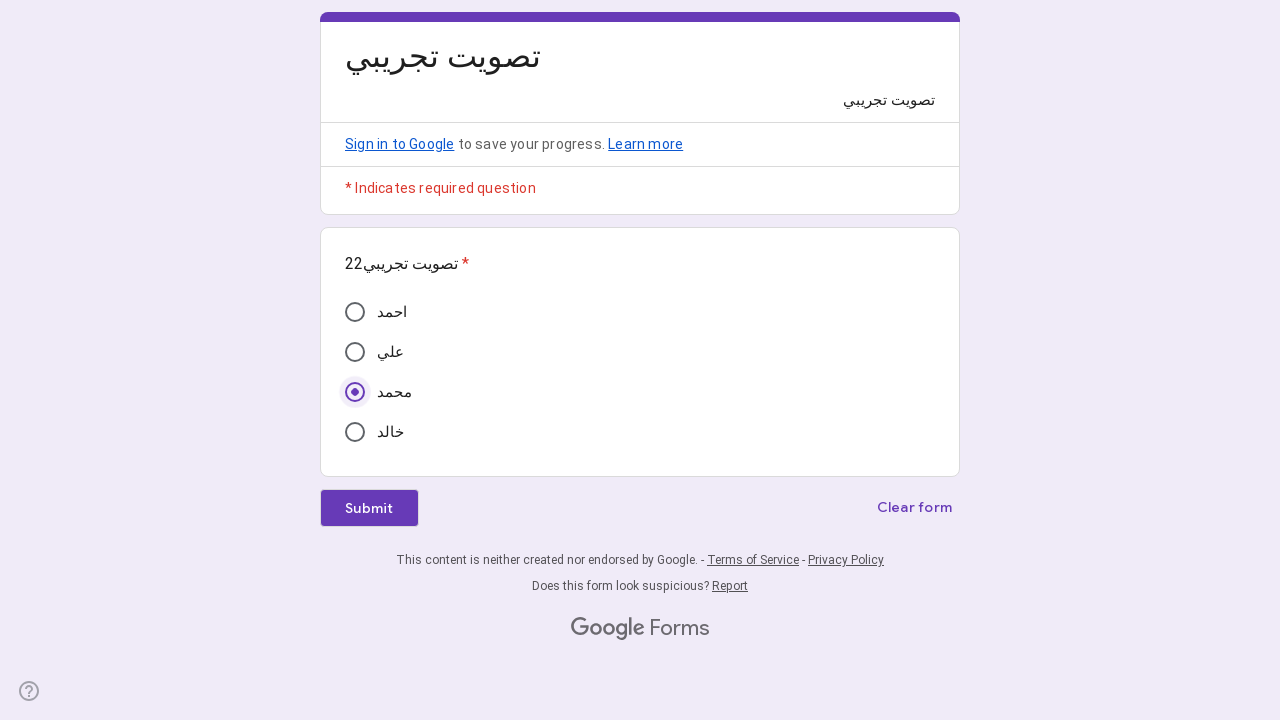

Clicked submit button to submit form response at (369, 508) on .Y5sE8d
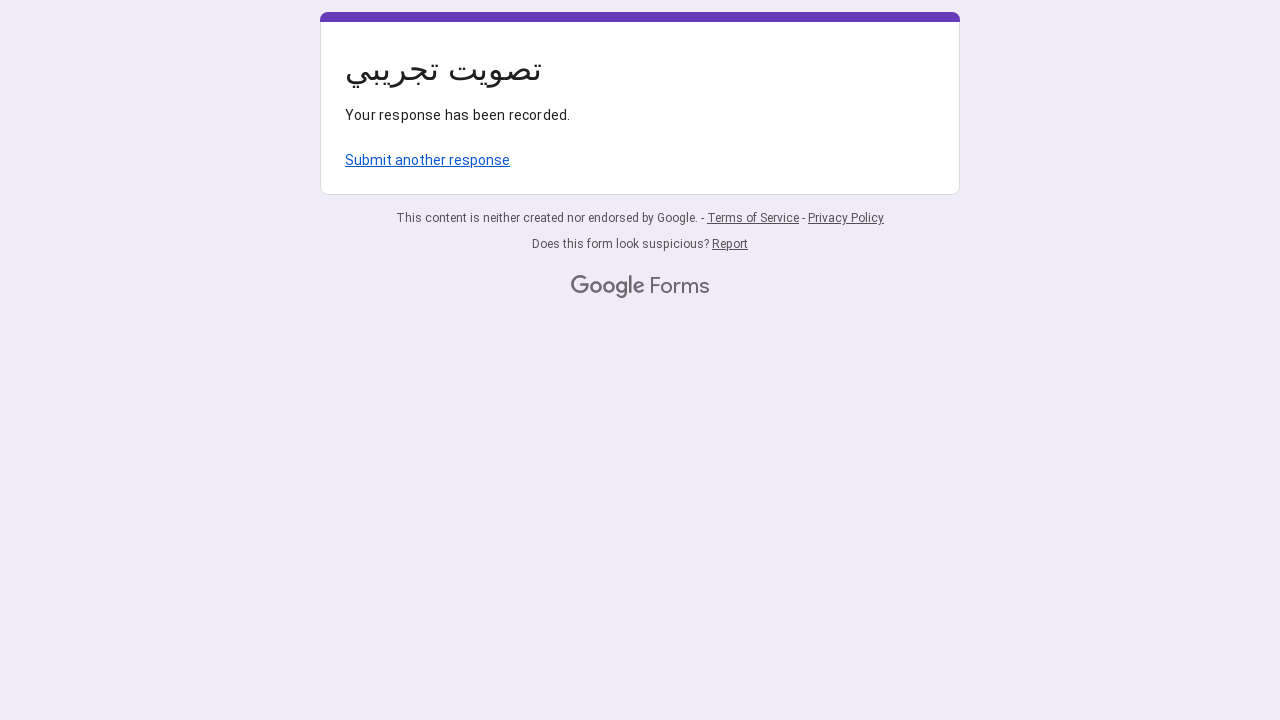

Form submission completed and page loaded
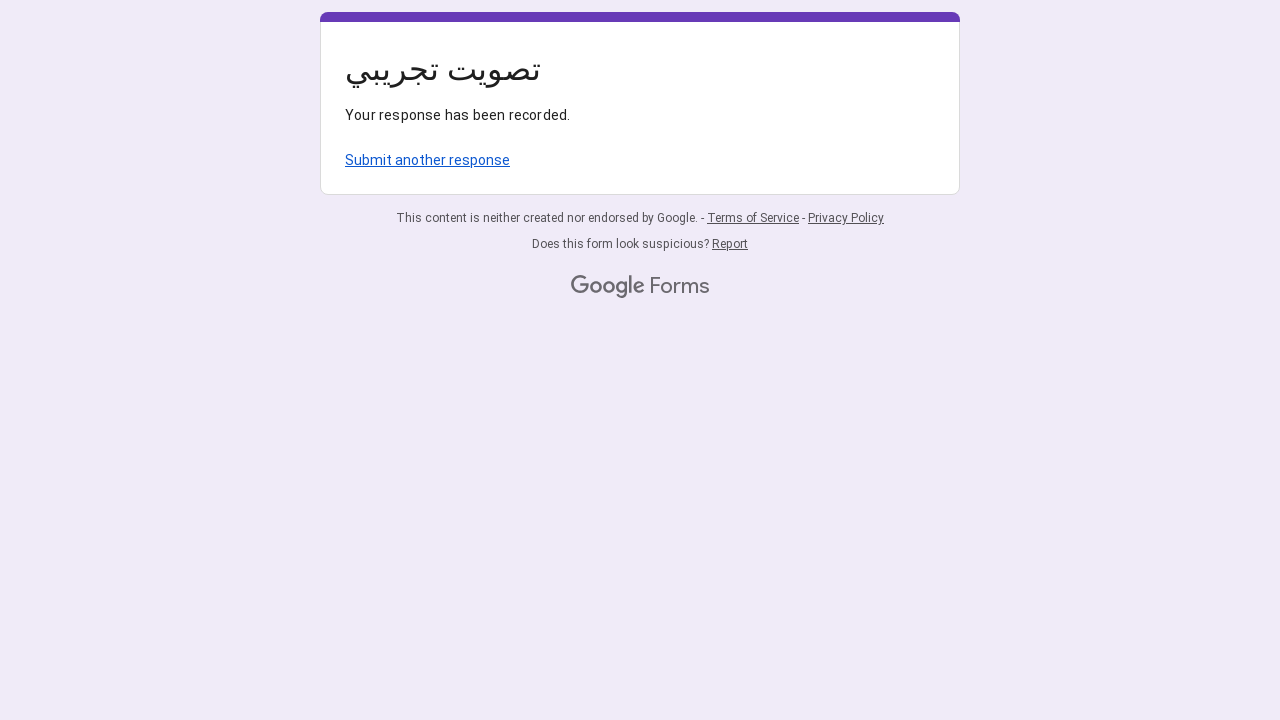

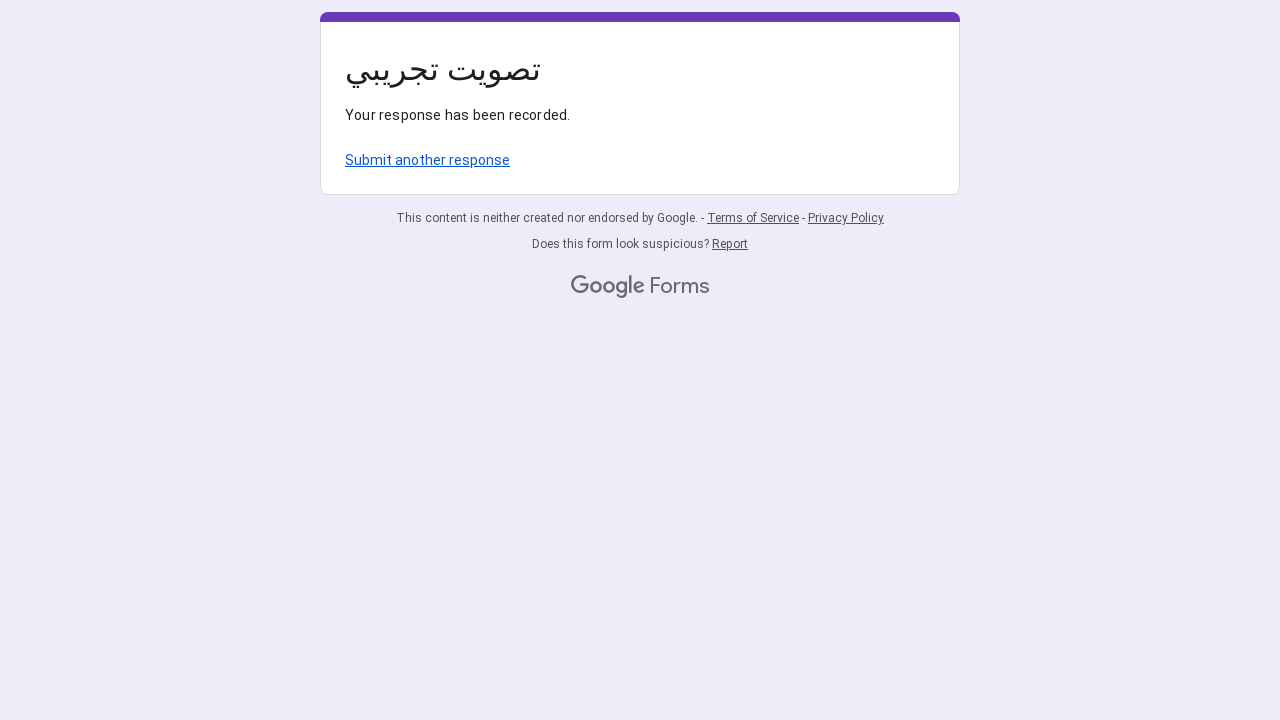